Tests alert handling functionality by entering text in a field, triggering an alert, validating the alert text contains the entered value, and accepting the alert

Starting URL: https://rahulshettyacademy.com/AutomationPractice/

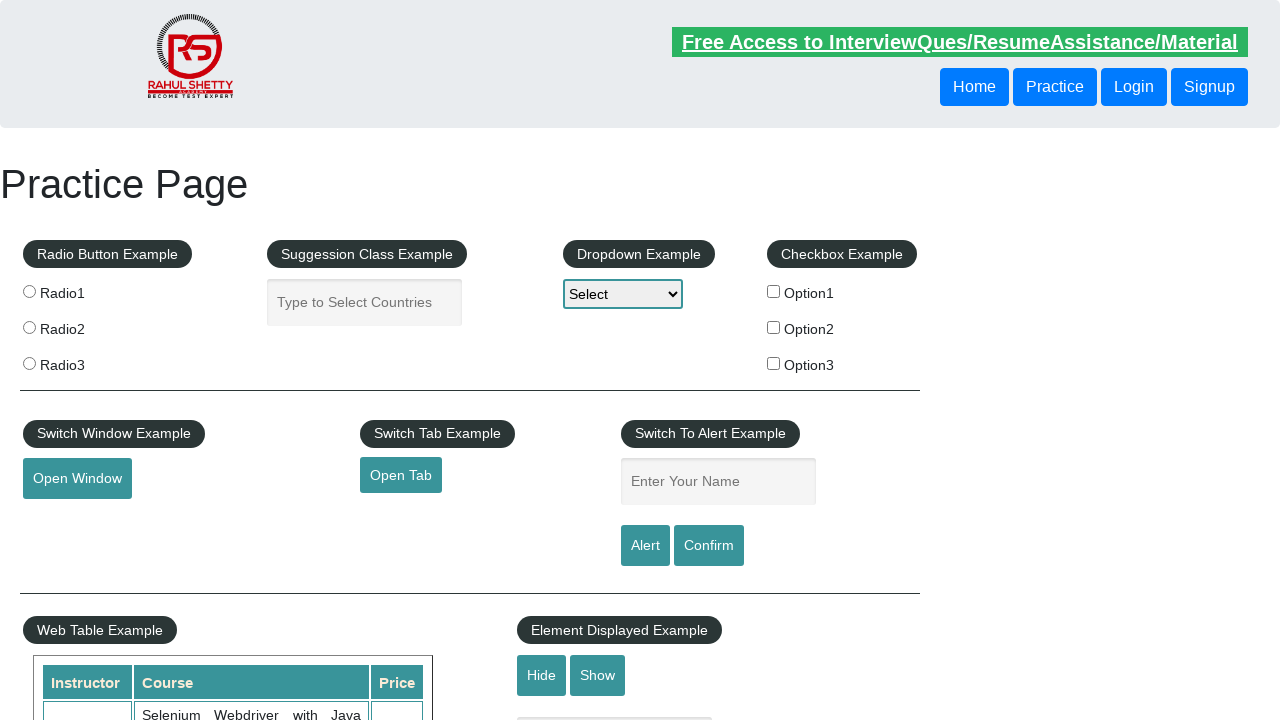

Filled name field with 'Option3' on #name
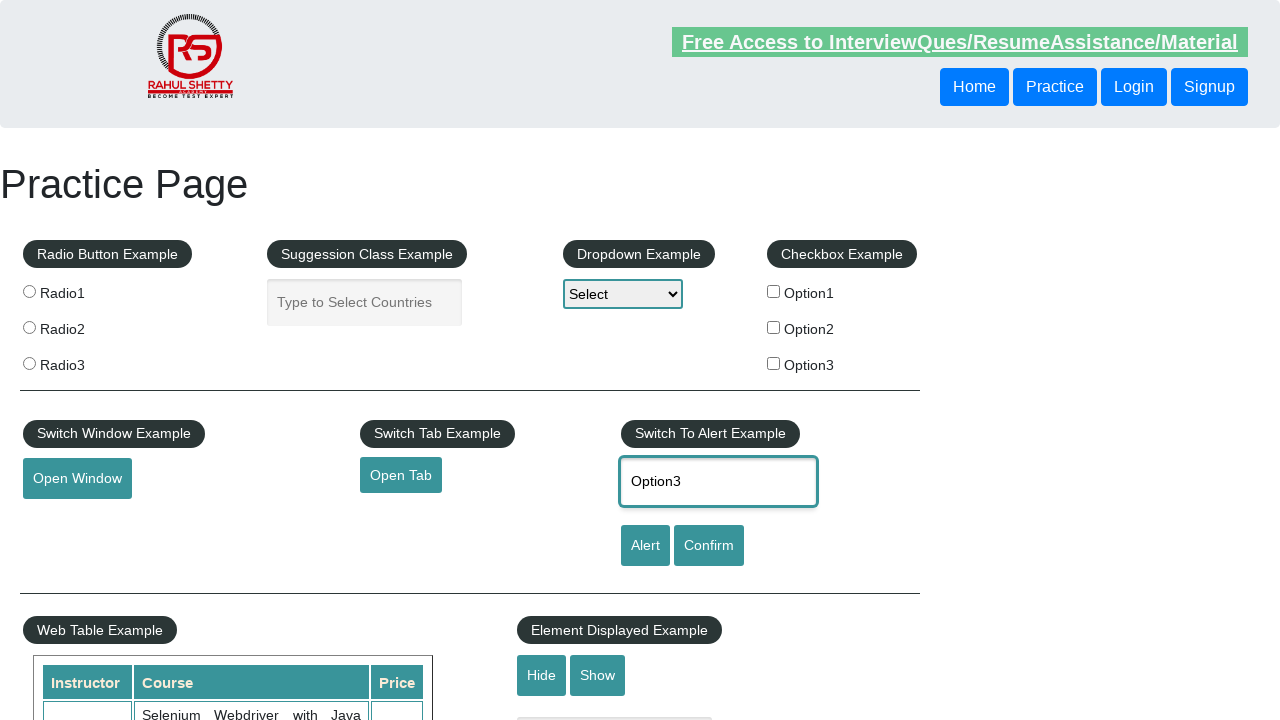

Clicked alert button to trigger alert at (645, 546) on #alertbtn
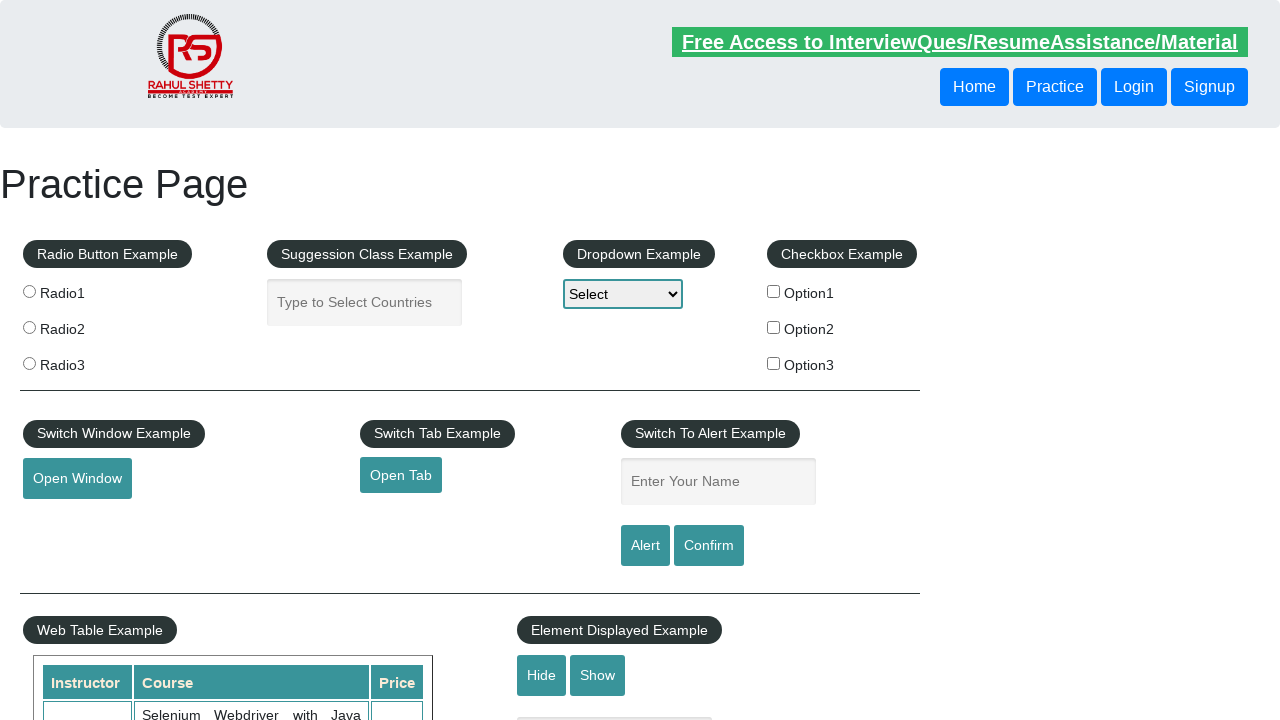

Set up dialog handler to accept alerts
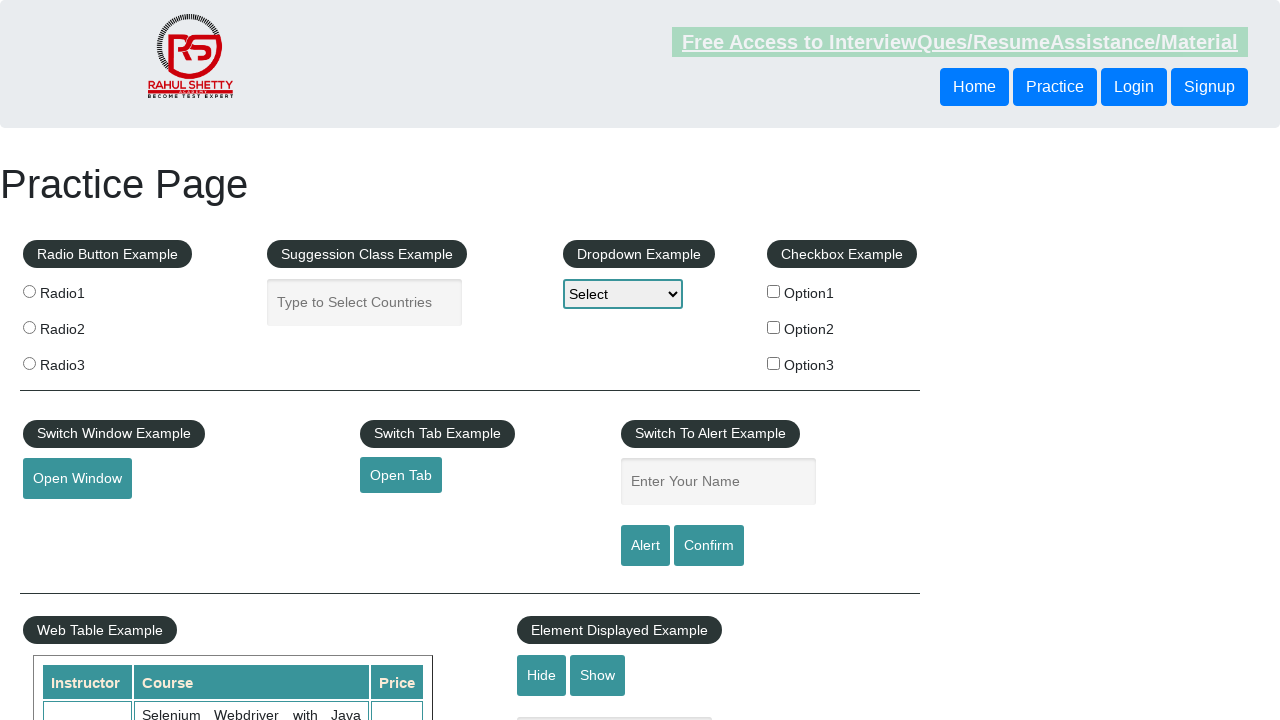

Clicked alert button again and accepted the alert dialog at (645, 546) on #alertbtn
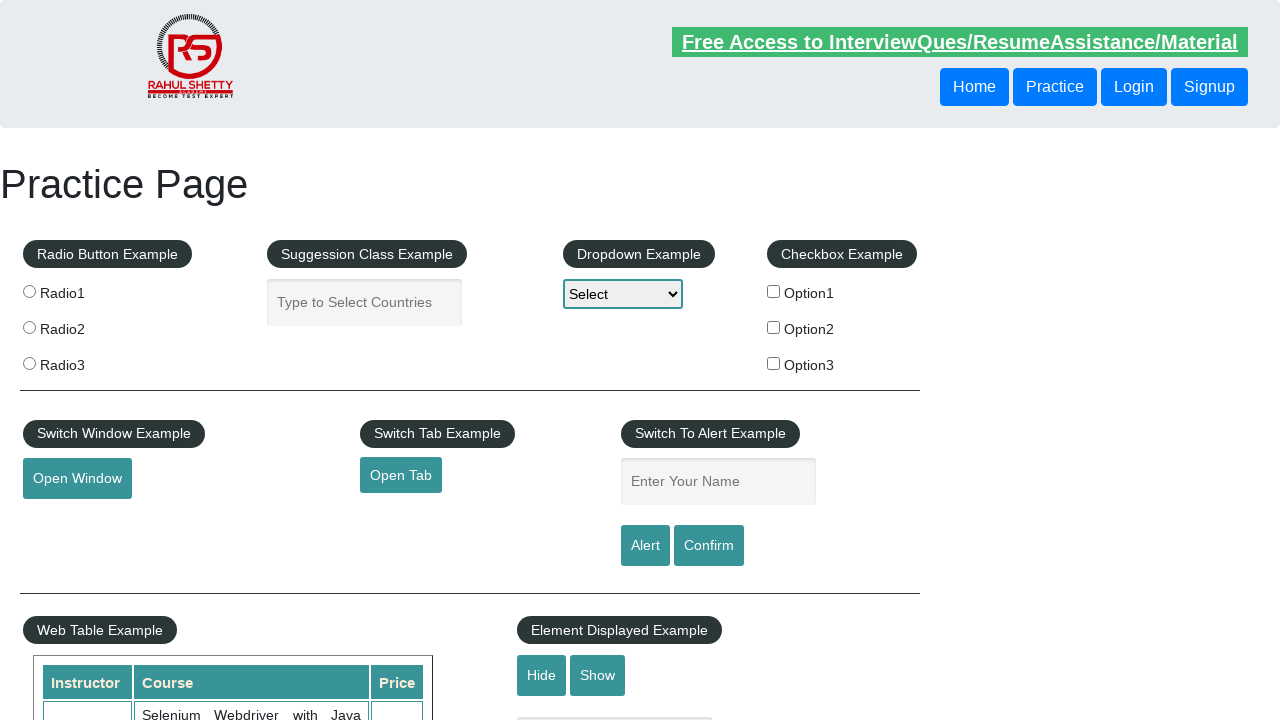

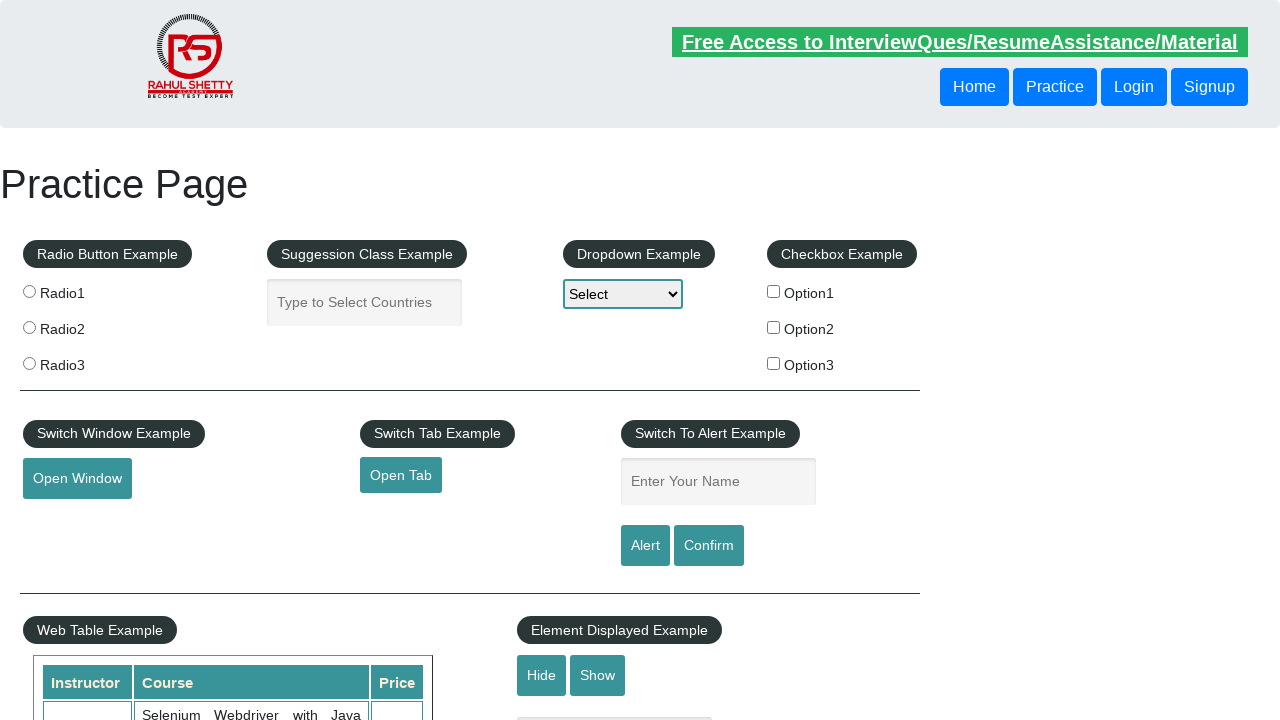